Tests relative locator functionality by finding a span element with "Years of Experience" text, then clicking on a radio button (exp-2) positioned to the right of that span element.

Starting URL: https://awesomeqa.com/practice.html

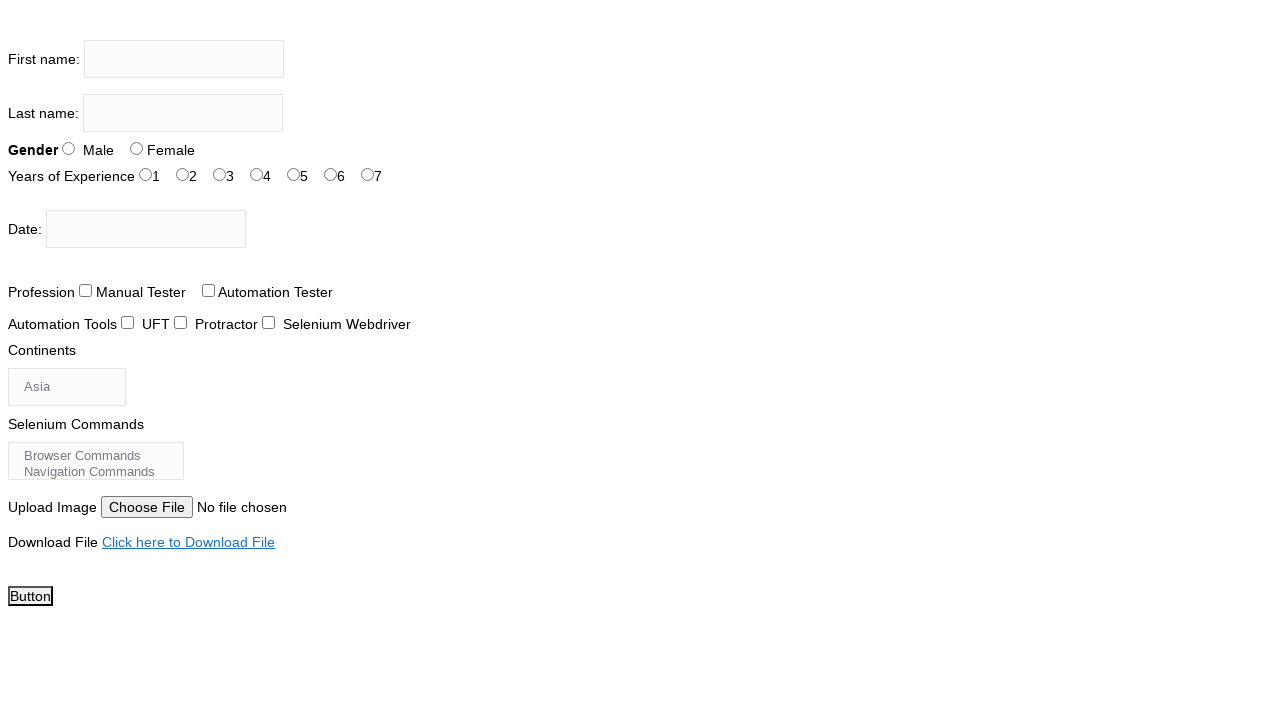

Navigated to practice.html
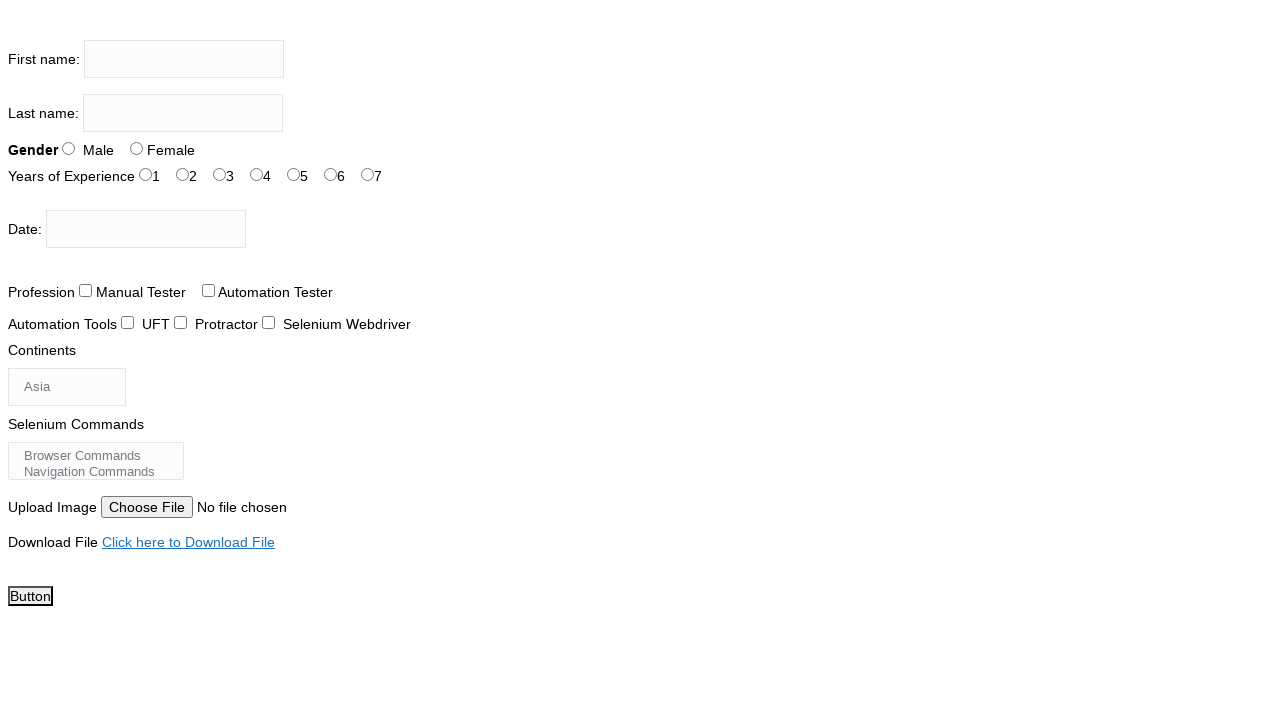

Located span element with 'Years of Experience' text
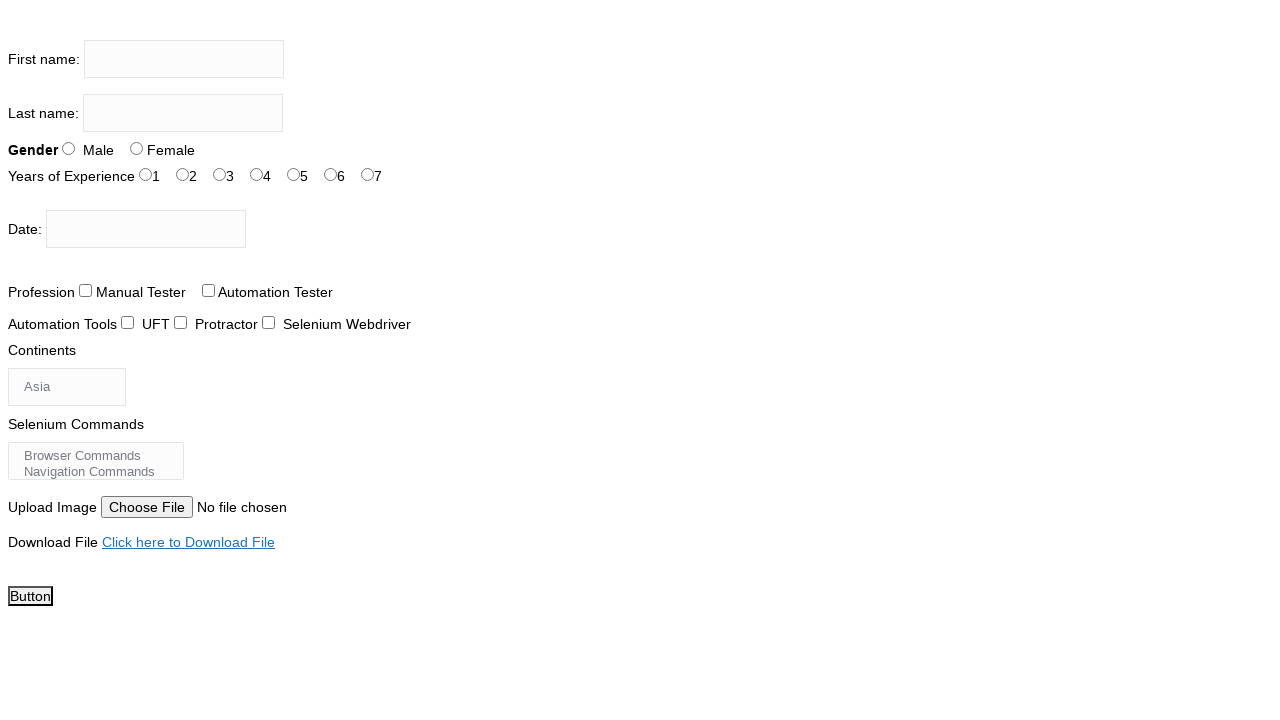

Span element with 'Years of Experience' became visible
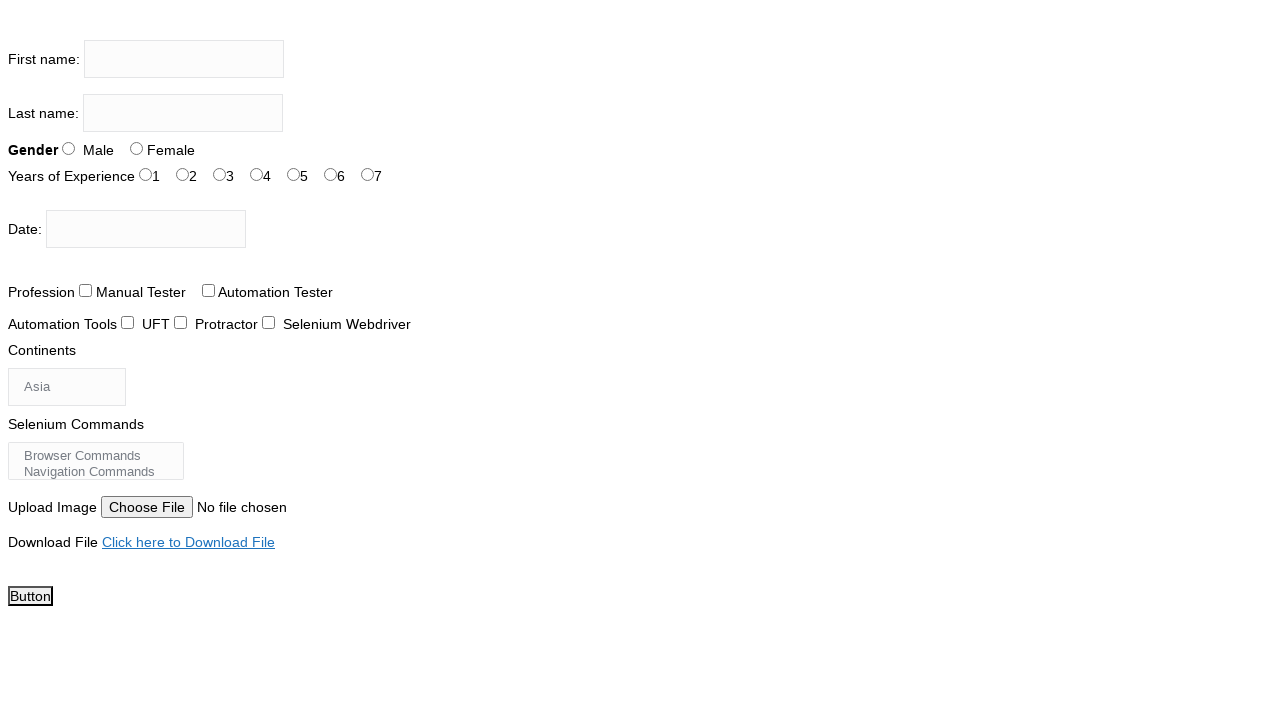

Clicked radio button exp-2 positioned to the right of 'Years of Experience' at (220, 174) on #exp-2
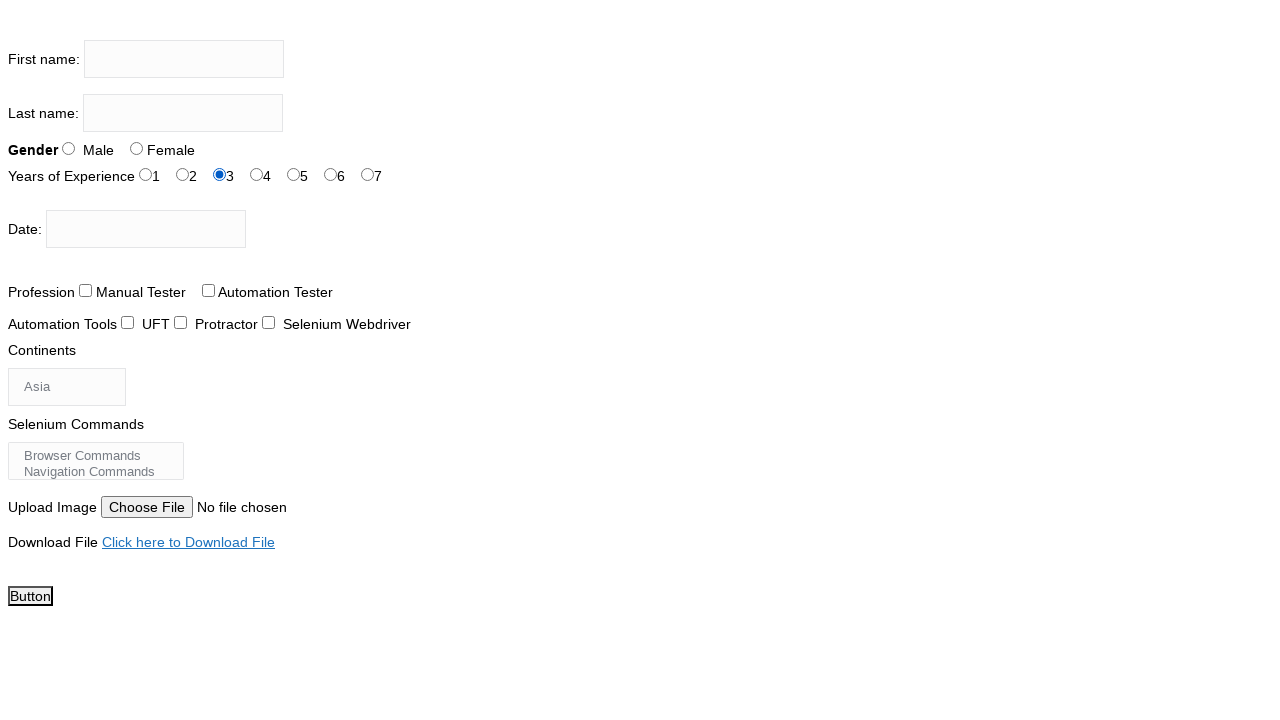

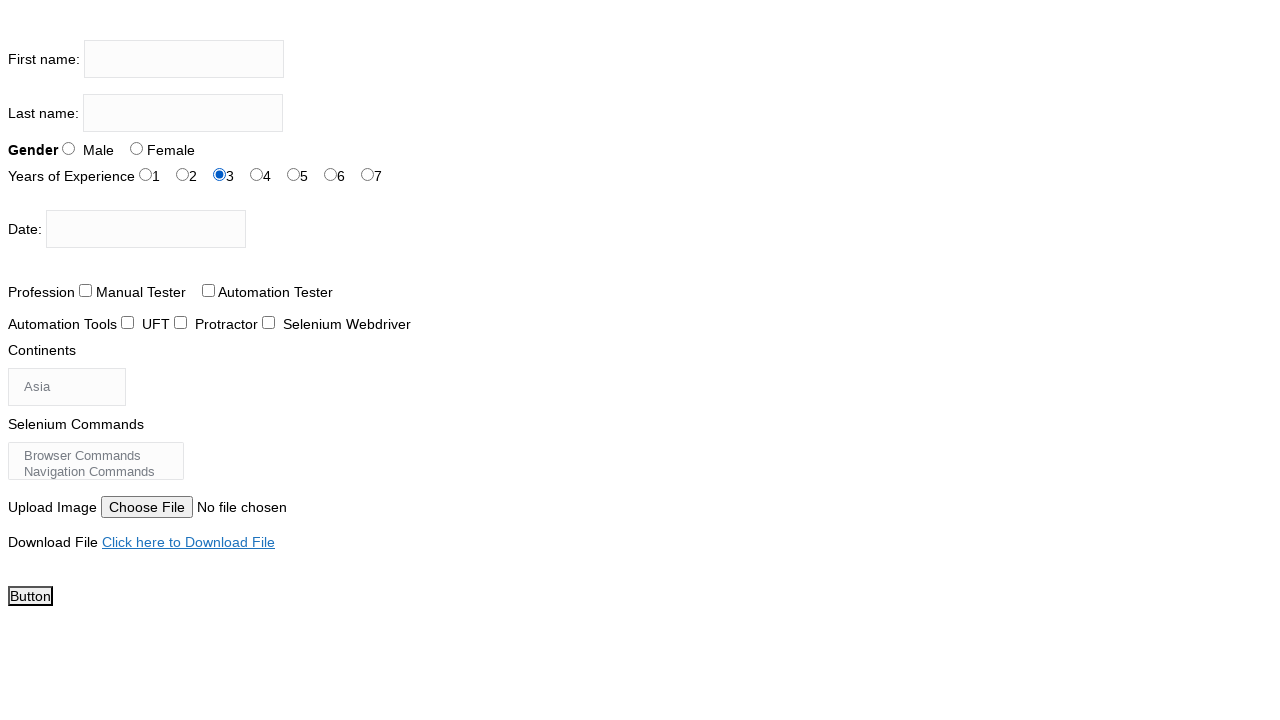